Tests element display properties by checking if email, age radio, education fields and user name text are displayed, then interacts with visible elements

Starting URL: https://automationfc.github.io/basic-form/index.html

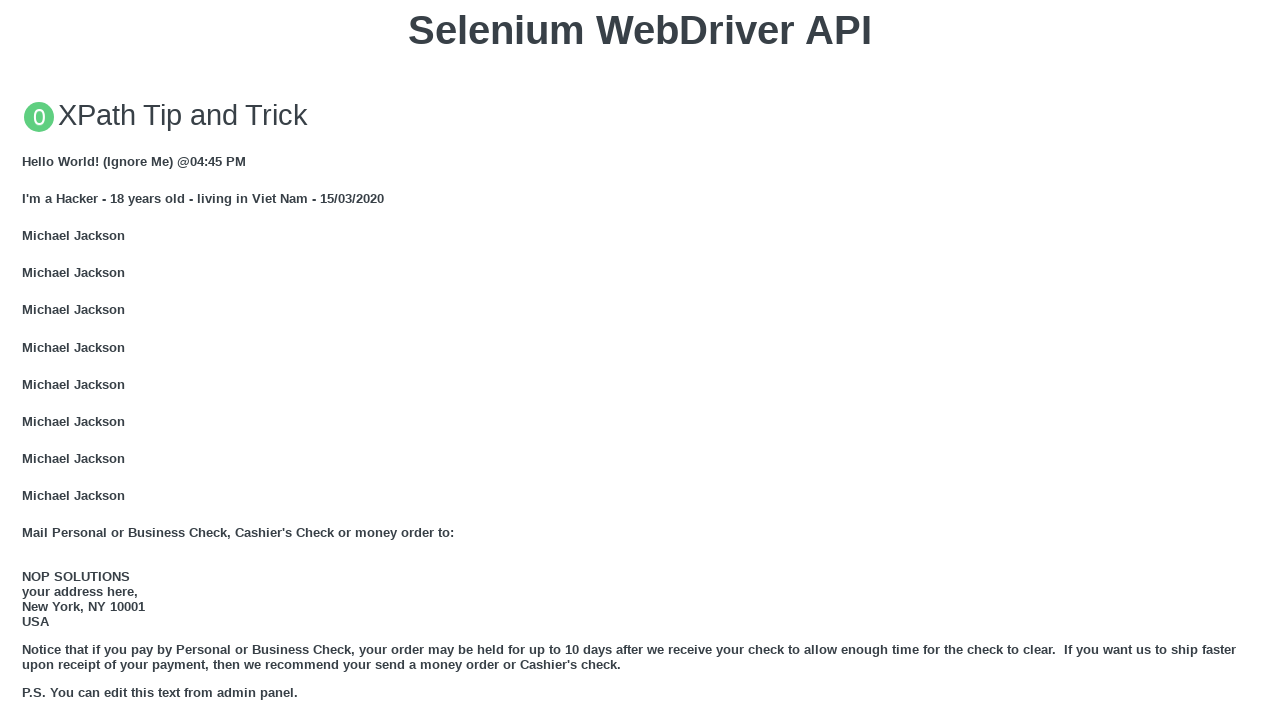

Email field is visible and filled with 'phamhien@gmail.com' on #mail
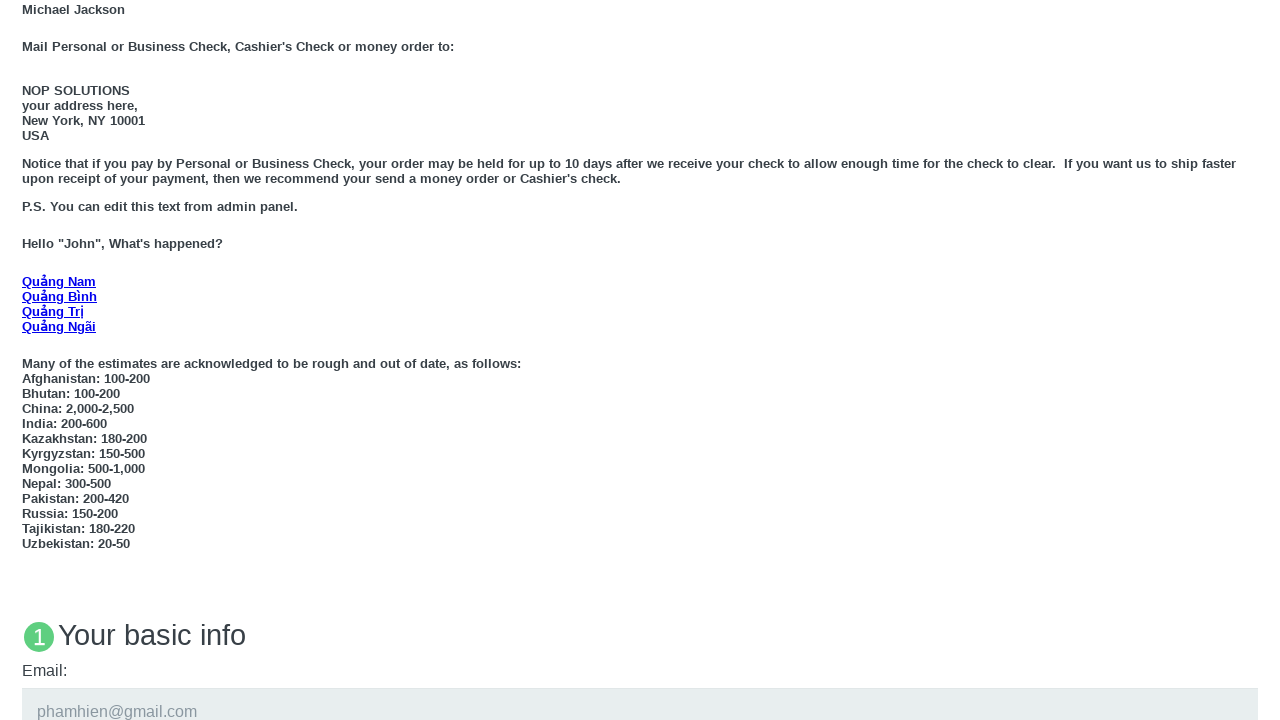

Age radio button 'Under 18' is visible and clicked at (28, 360) on #under_18
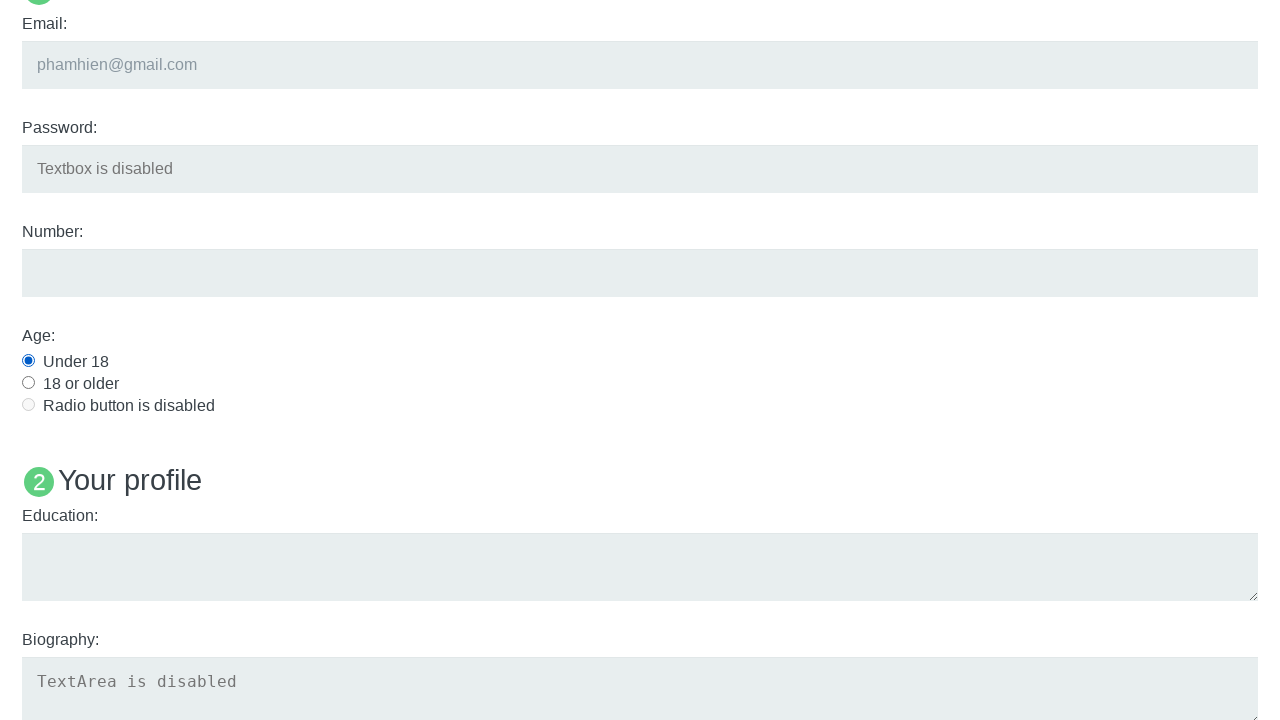

Education field is visible and filled with 'National University' on #edu
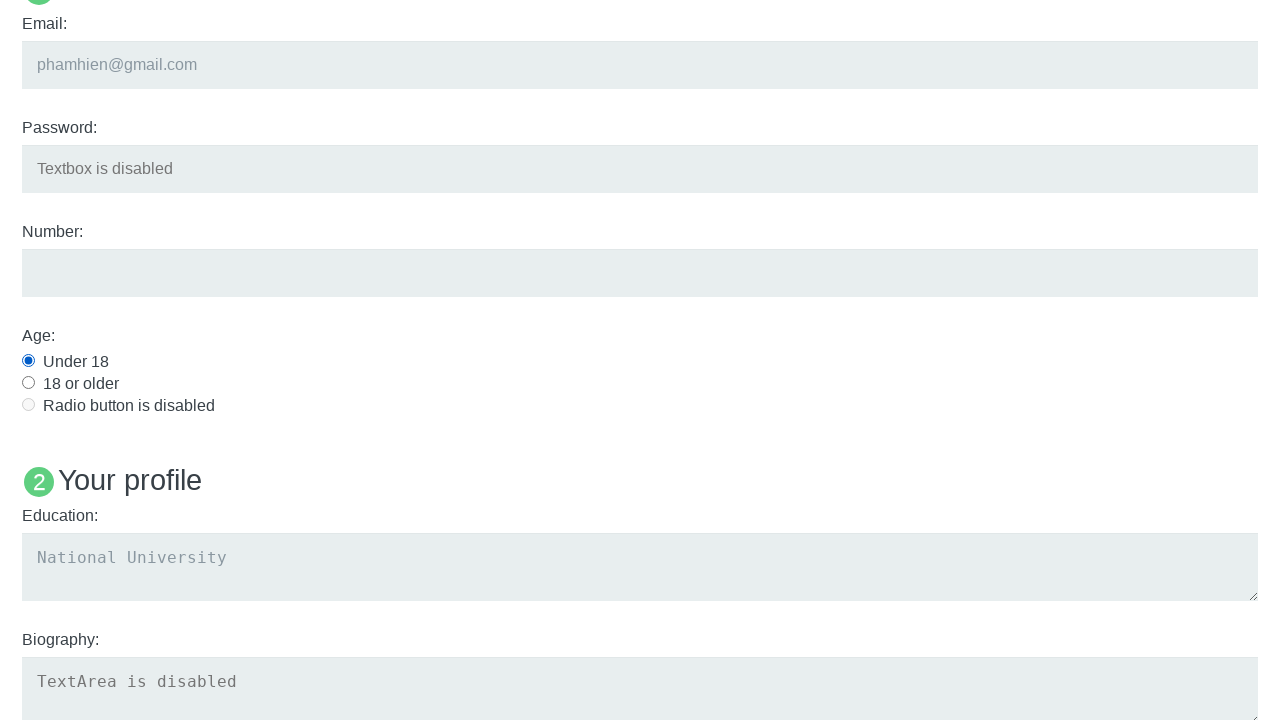

Checked if 'Name: User5' text is displayed - Result: False
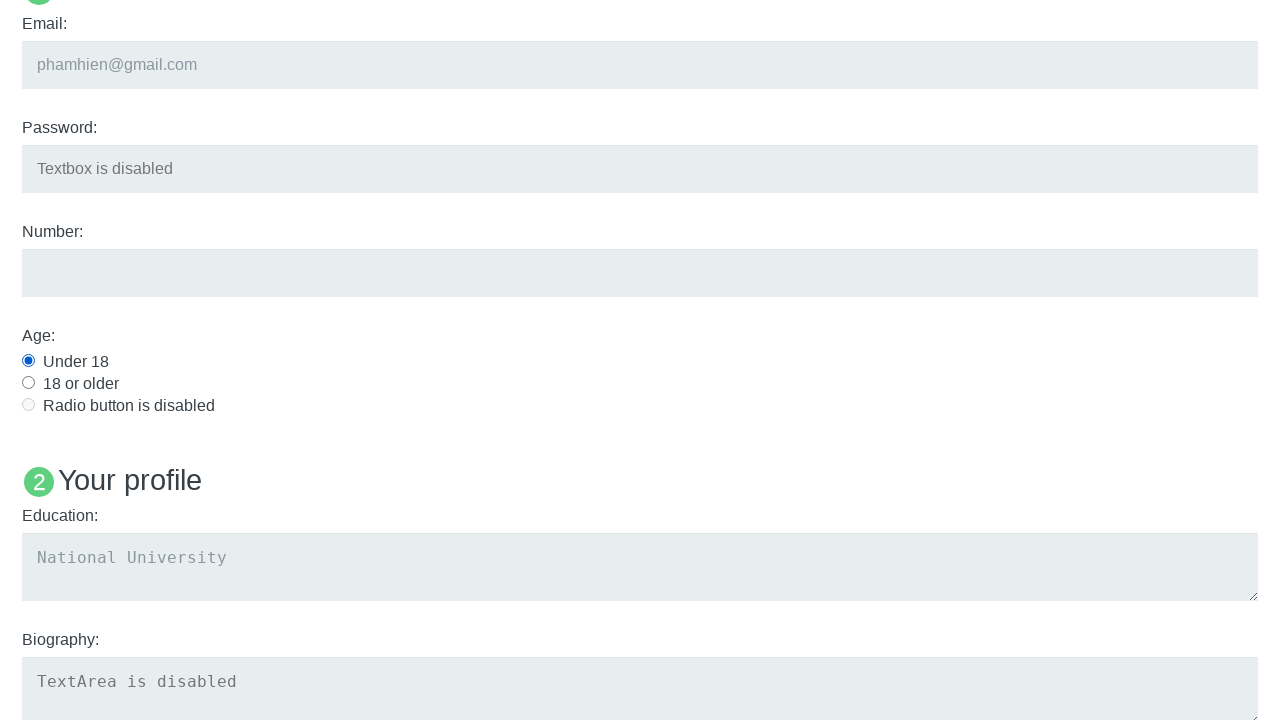

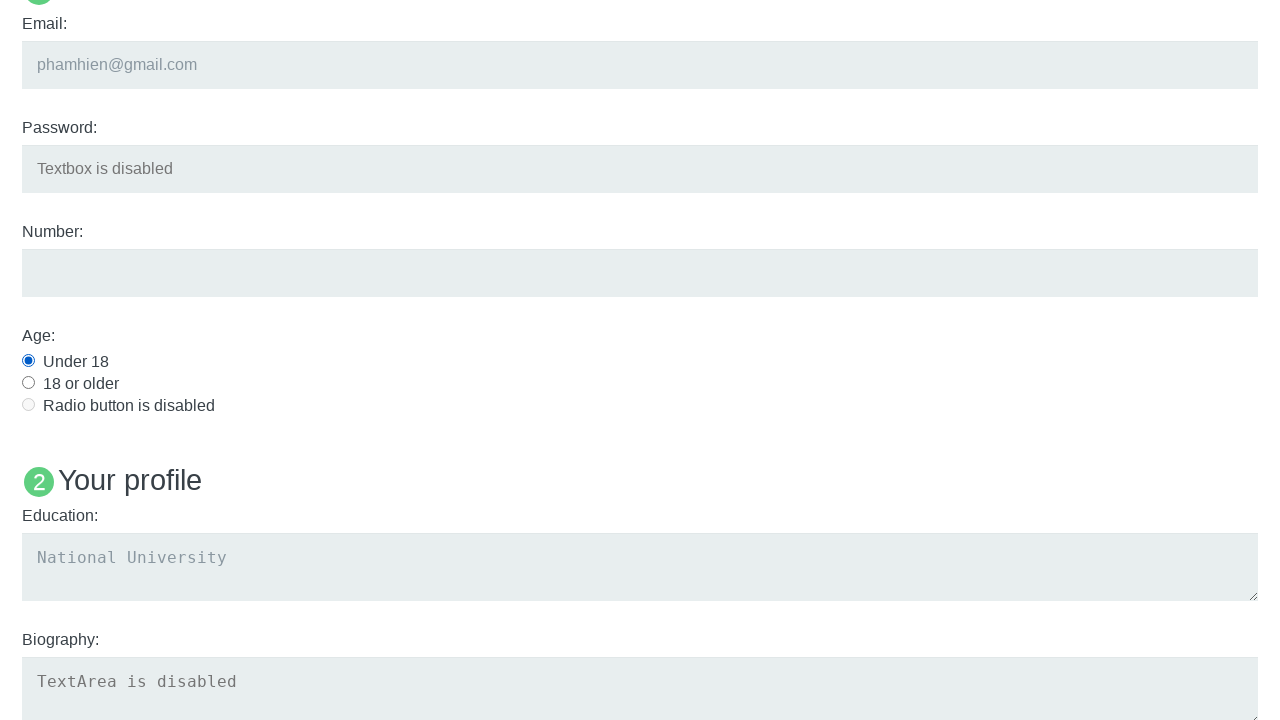